Tests filling a credit card field partially, clearing it, then filling it completely with formatted number

Starting URL: https://osstep.github.io/action_fill

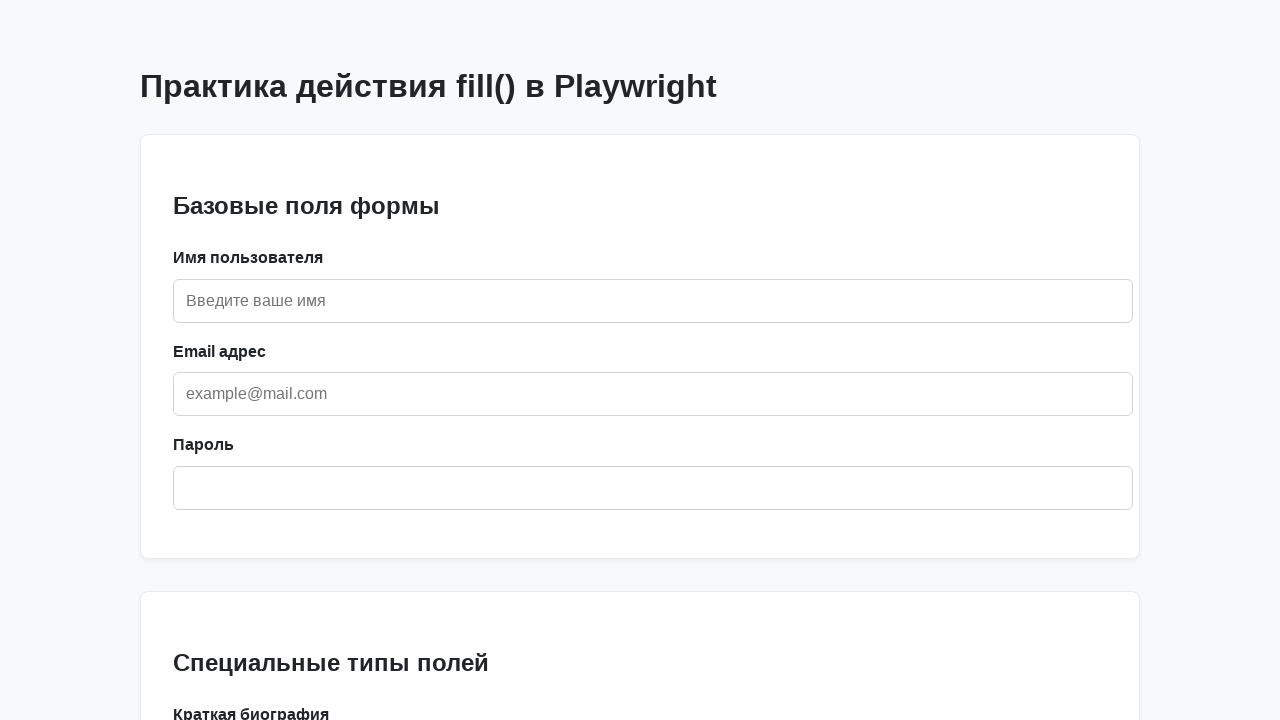

Navigated to credit card form page
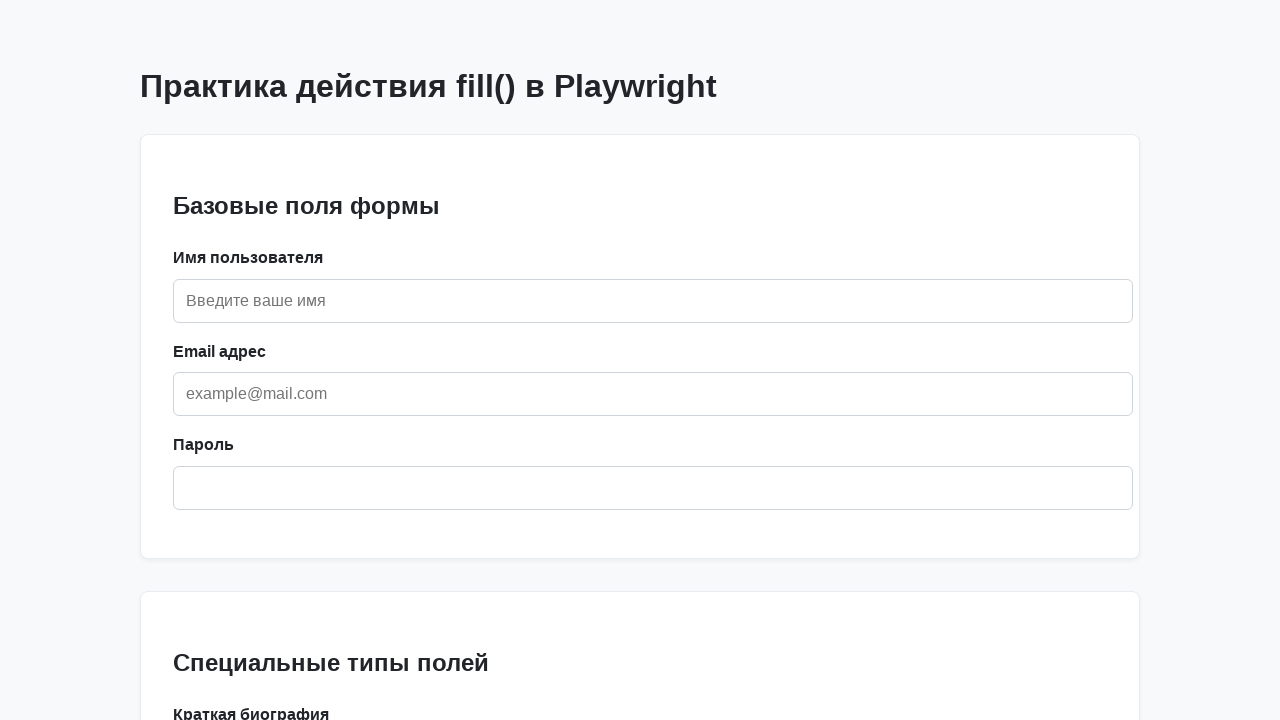

Located credit card input field
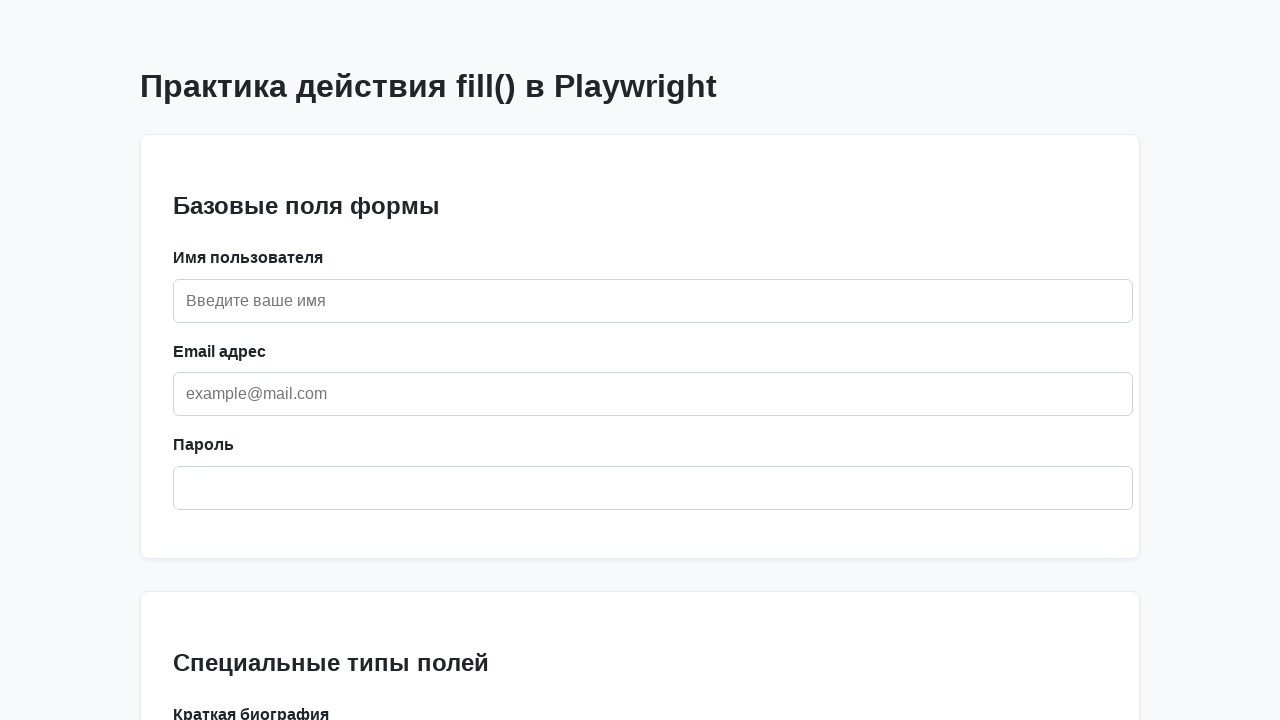

Filled credit card field partially with '1234' on internal:label="\u041a\u0440\u0435\u0434\u0438\u0442\u043d\u0430\u044f \u043a\u0
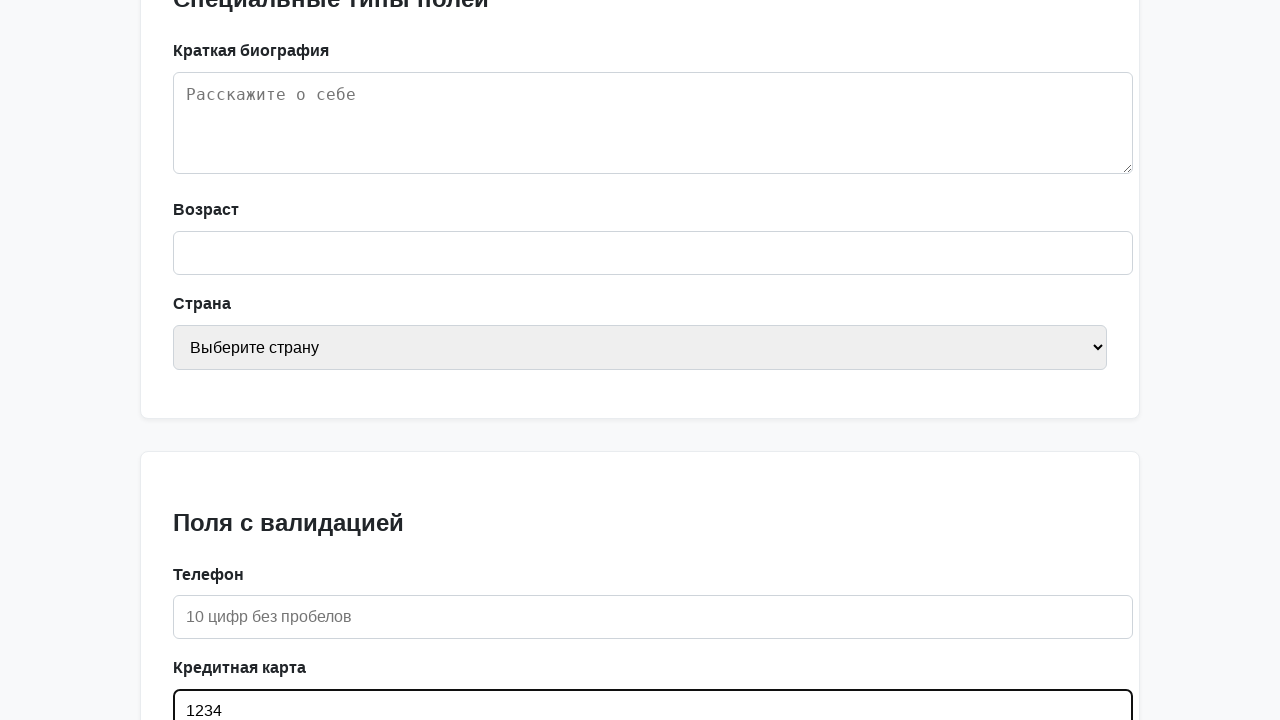

Verified partial card number '1234' is in field
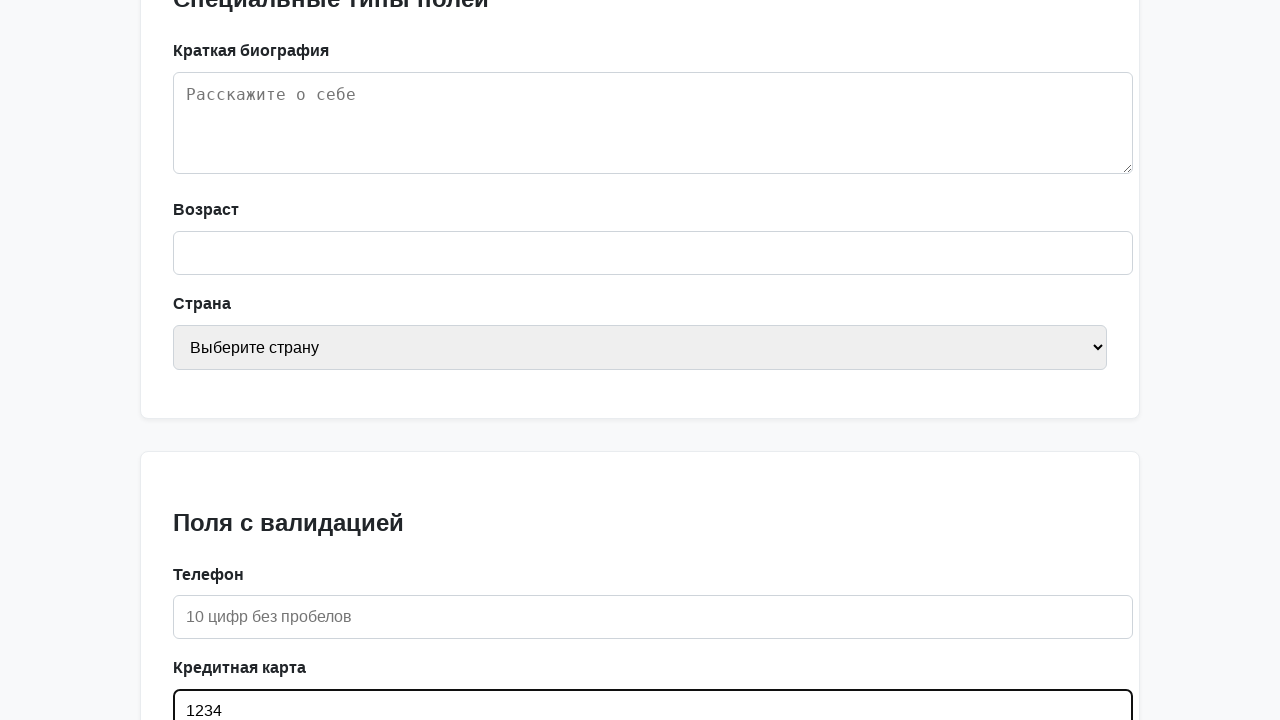

Cleared the credit card field on internal:label="\u041a\u0440\u0435\u0434\u0438\u0442\u043d\u0430\u044f \u043a\u0
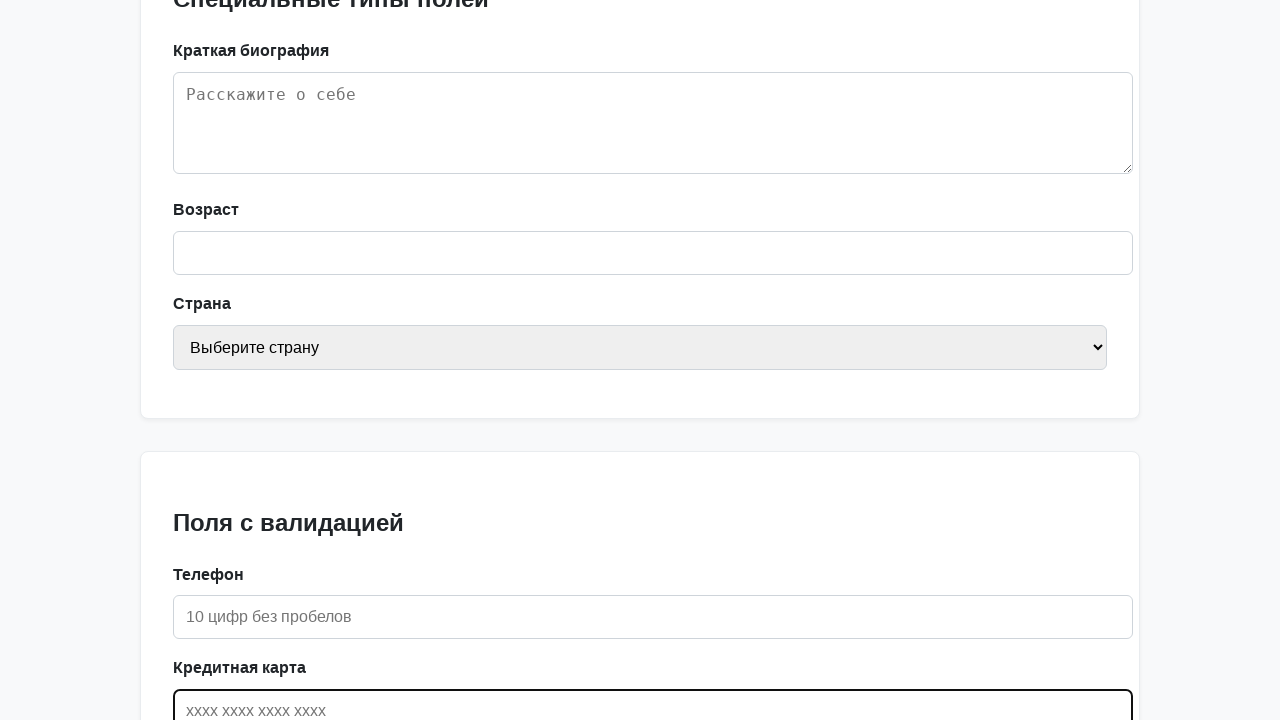

Verified credit card field is now empty
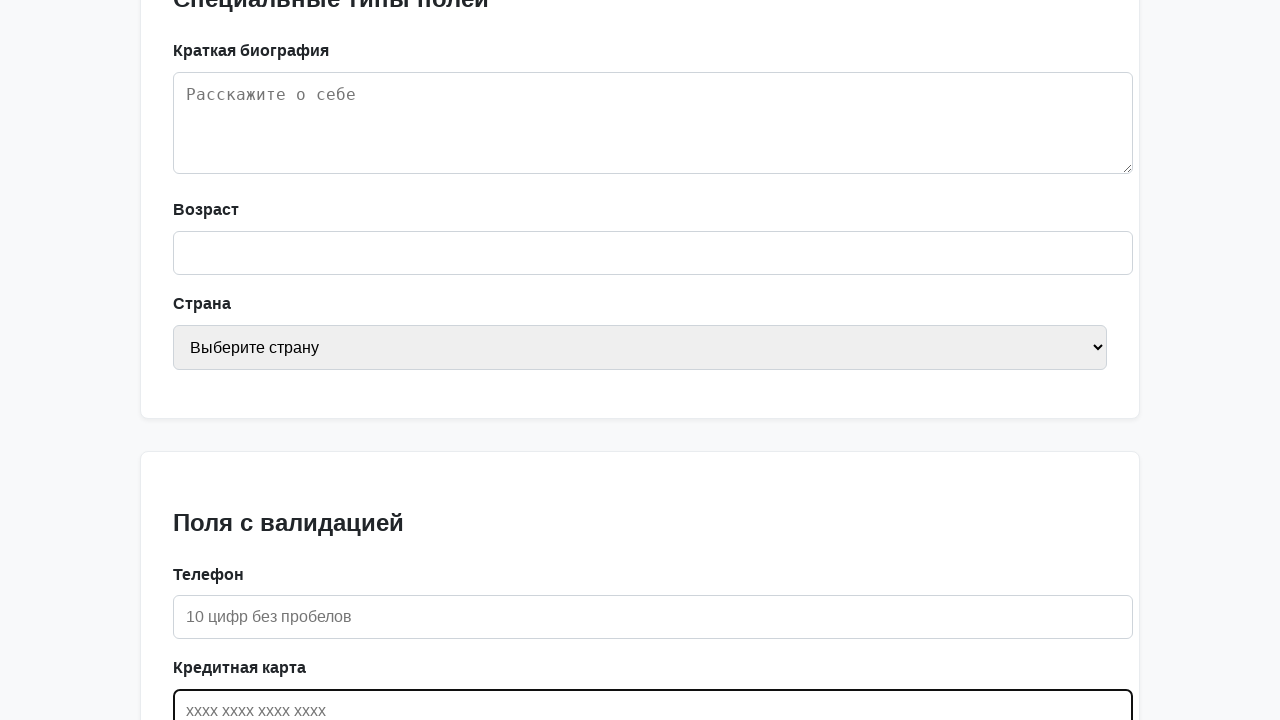

Filled credit card field with complete formatted number '1234 5678 9012 3456' on internal:label="\u041a\u0440\u0435\u0434\u0438\u0442\u043d\u0430\u044f \u043a\u0
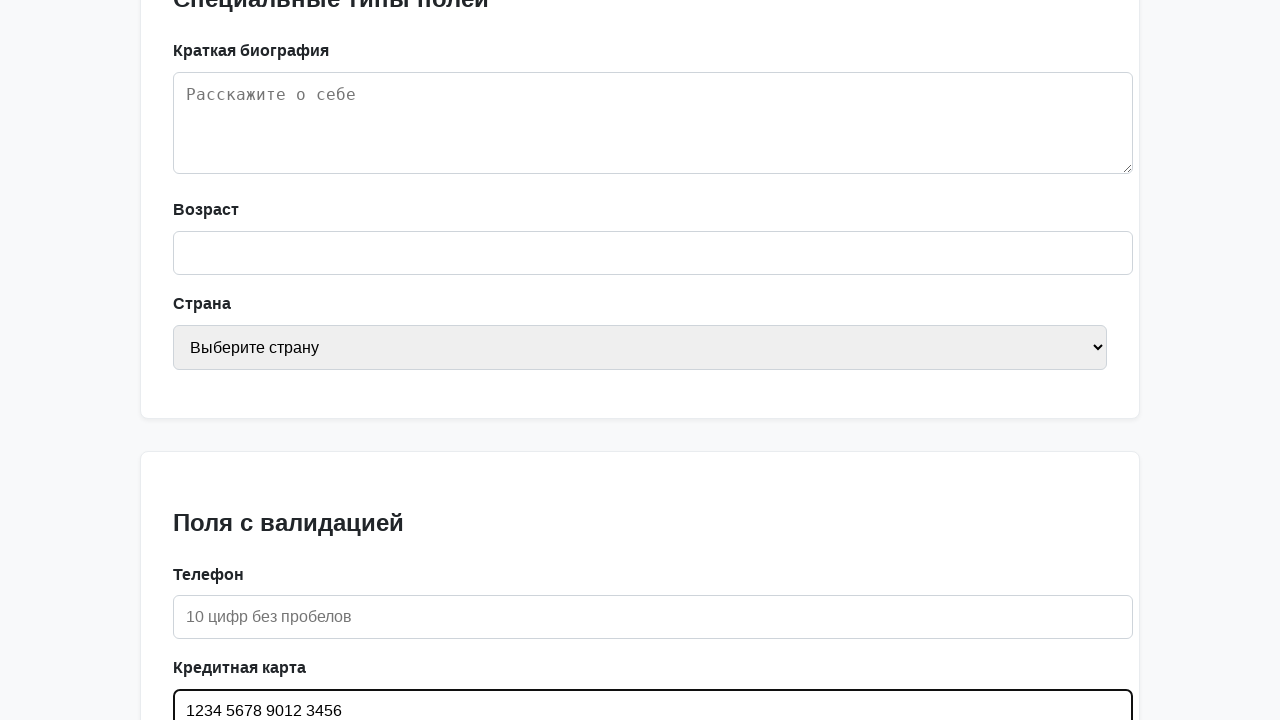

Verified complete formatted card number is correctly in field
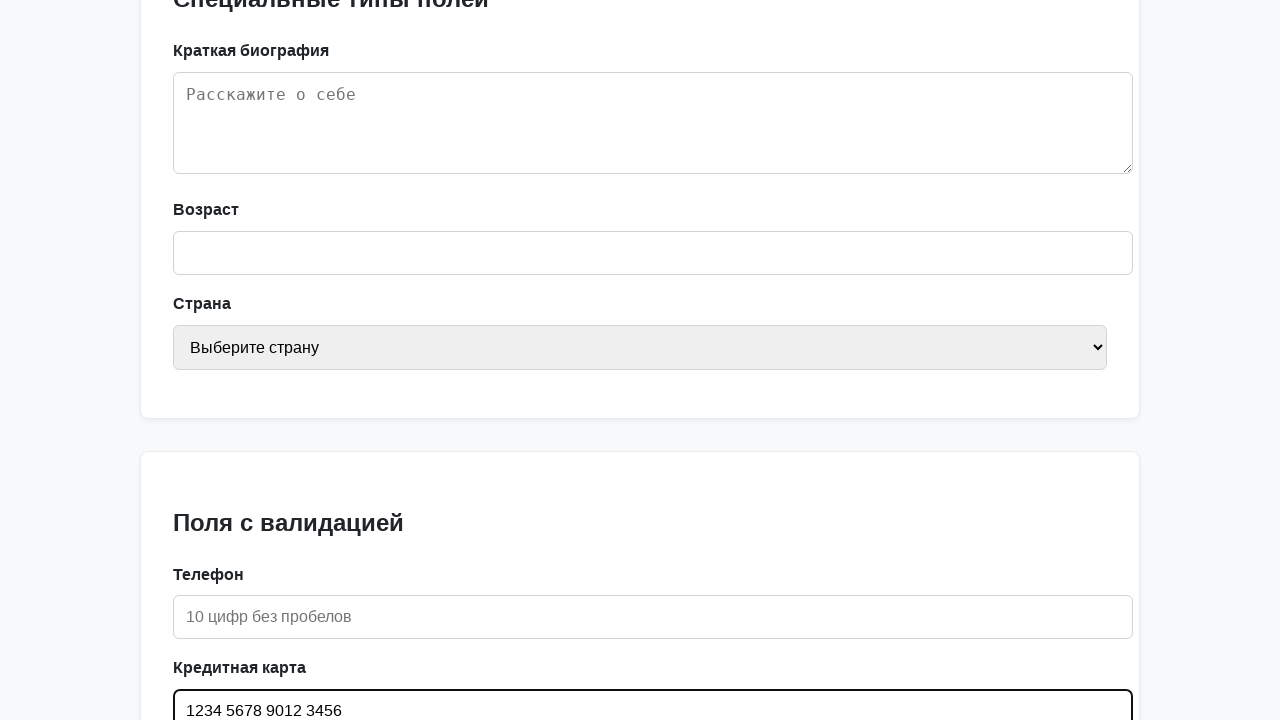

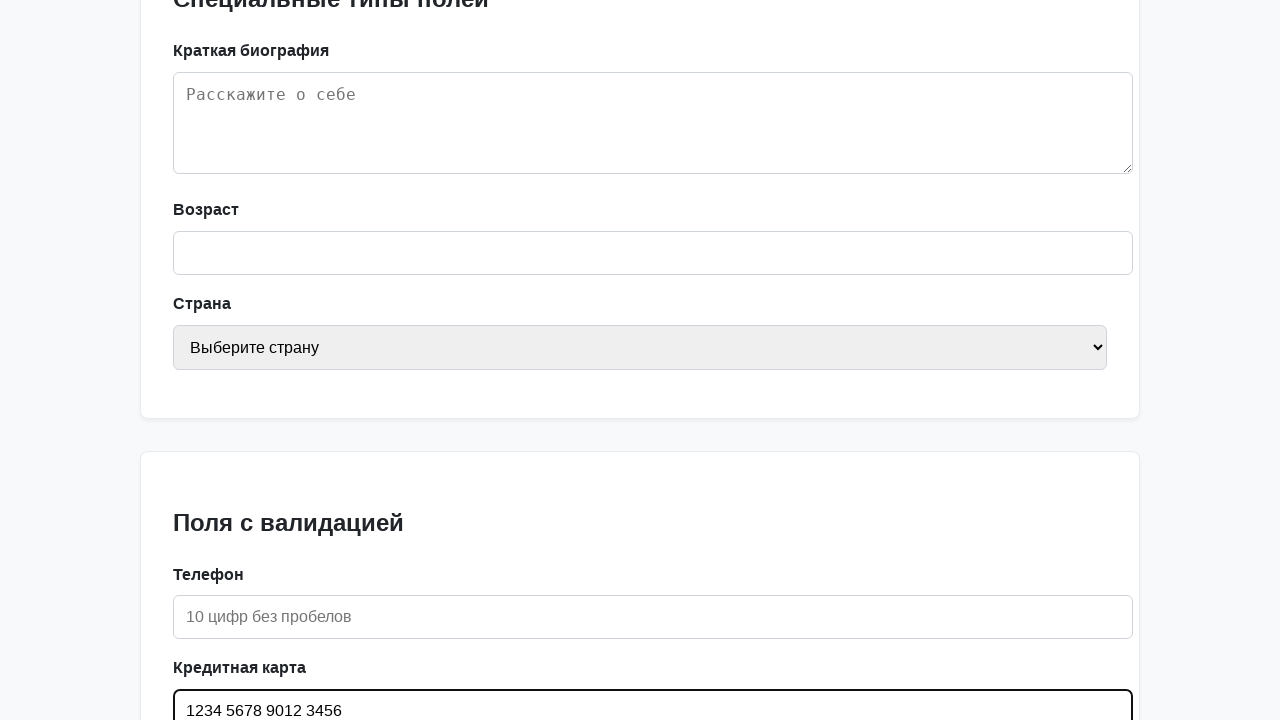